Tests an e-commerce site by adding multiple items to cart, proceeding to checkout, and applying a promo code

Starting URL: https://rahulshettyacademy.com/seleniumPractise/#/

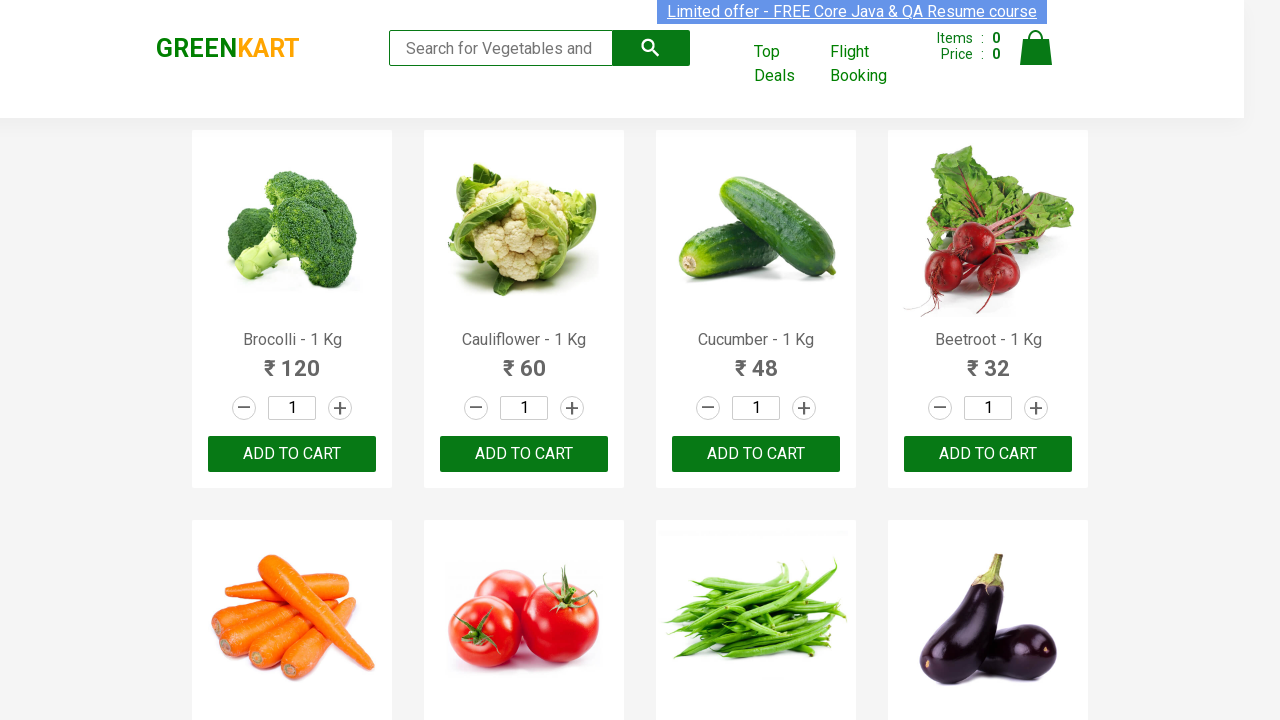

Located all product names on the page
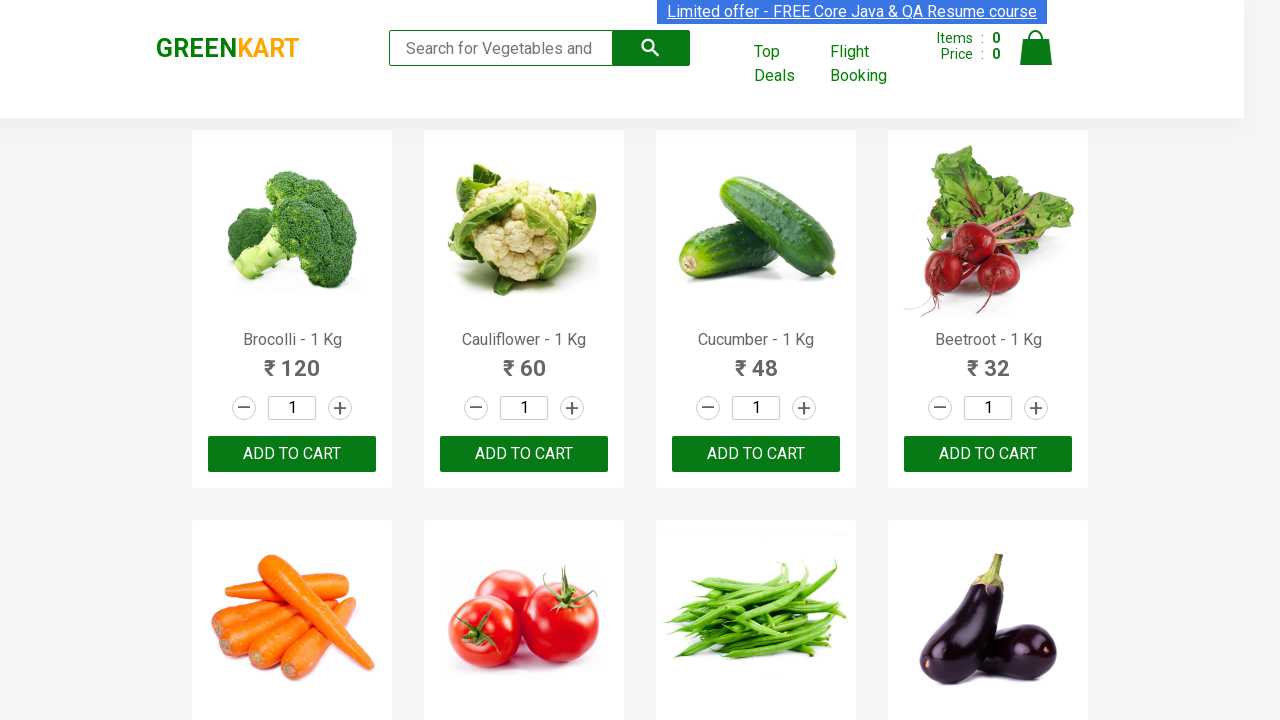

Added Brocolli to cart at (292, 454) on xpath=//div[@class='product-action']/button >> nth=0
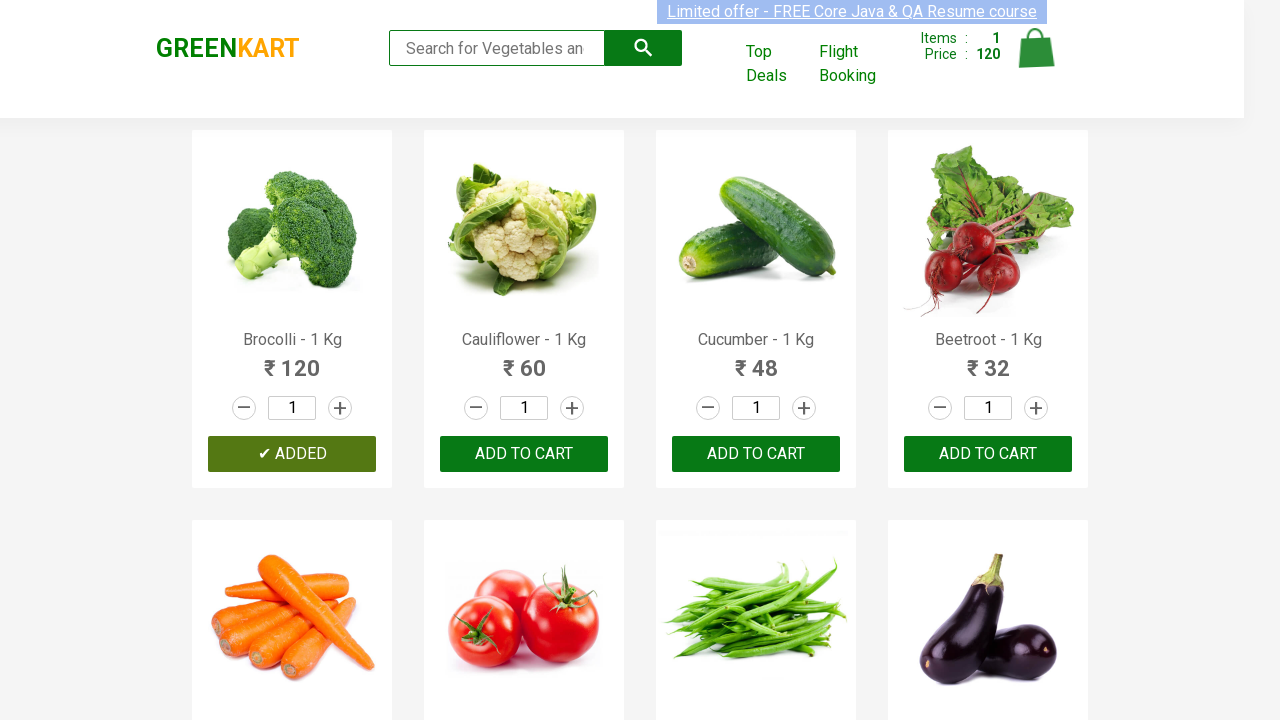

Added Cucumber to cart at (756, 454) on xpath=//div[@class='product-action']/button >> nth=2
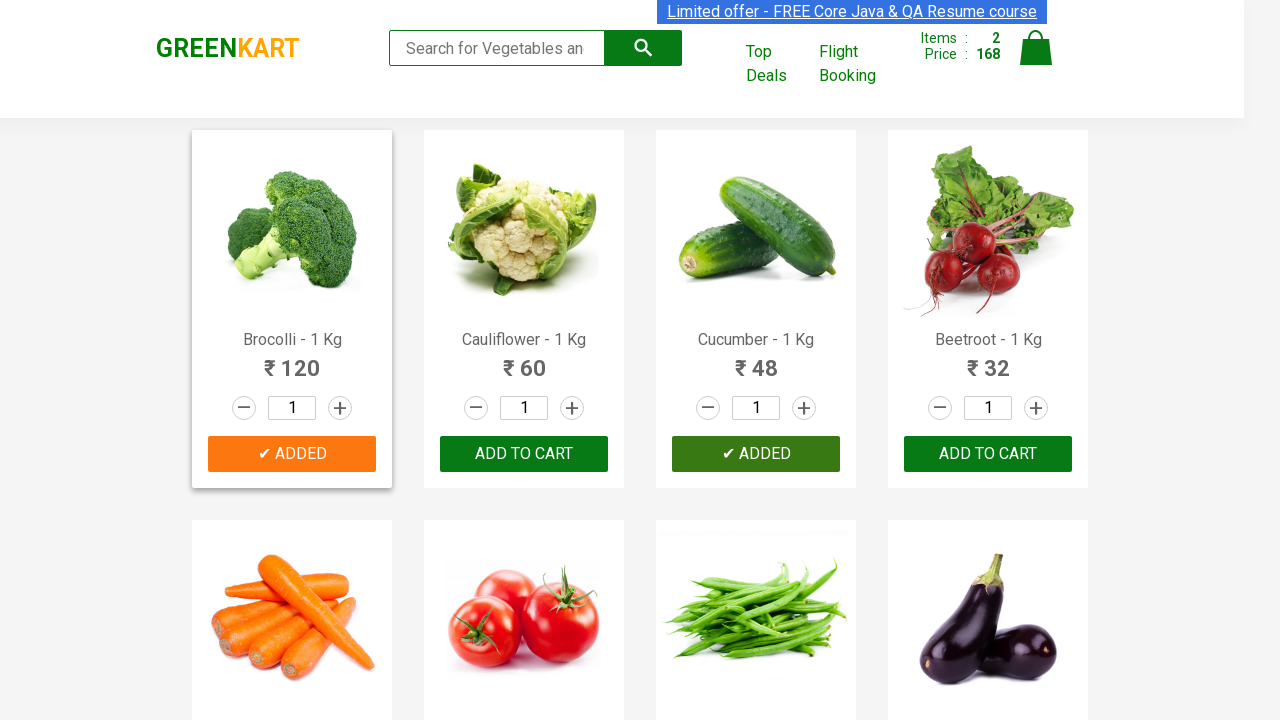

Added Beetroot to cart at (988, 454) on xpath=//div[@class='product-action']/button >> nth=3
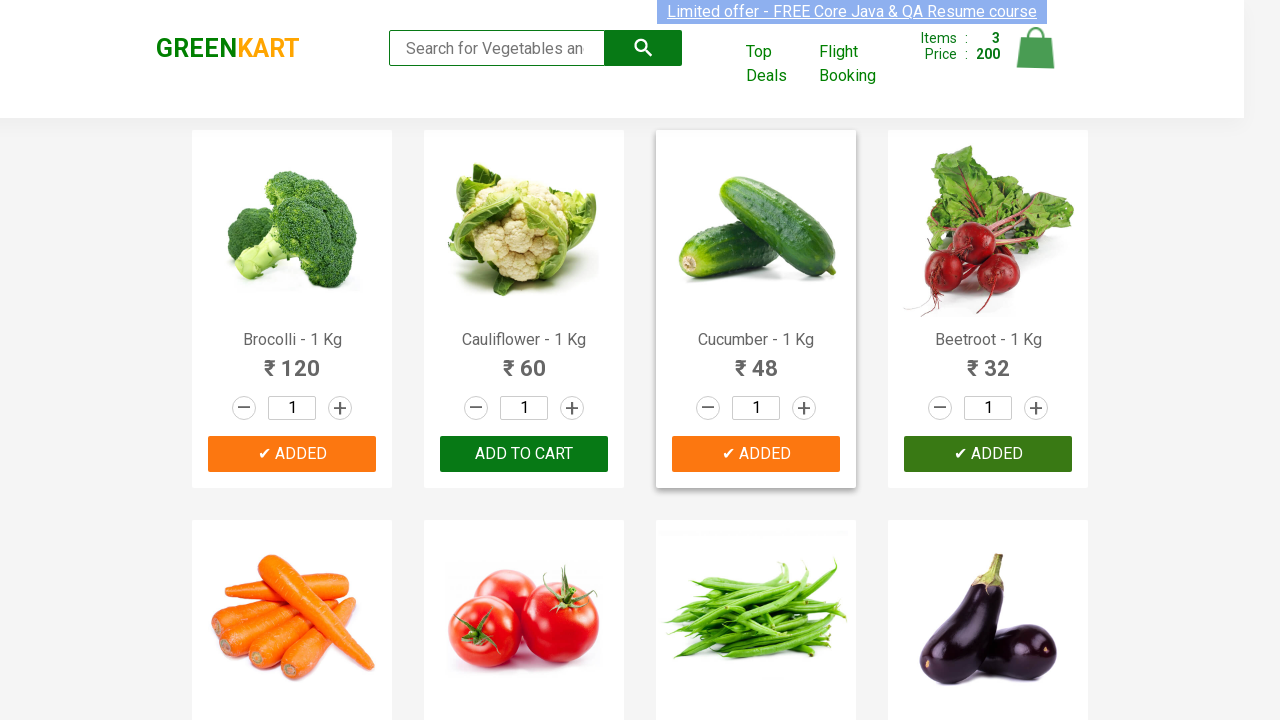

Clicked cart icon to view cart at (1036, 48) on img[alt='Cart']
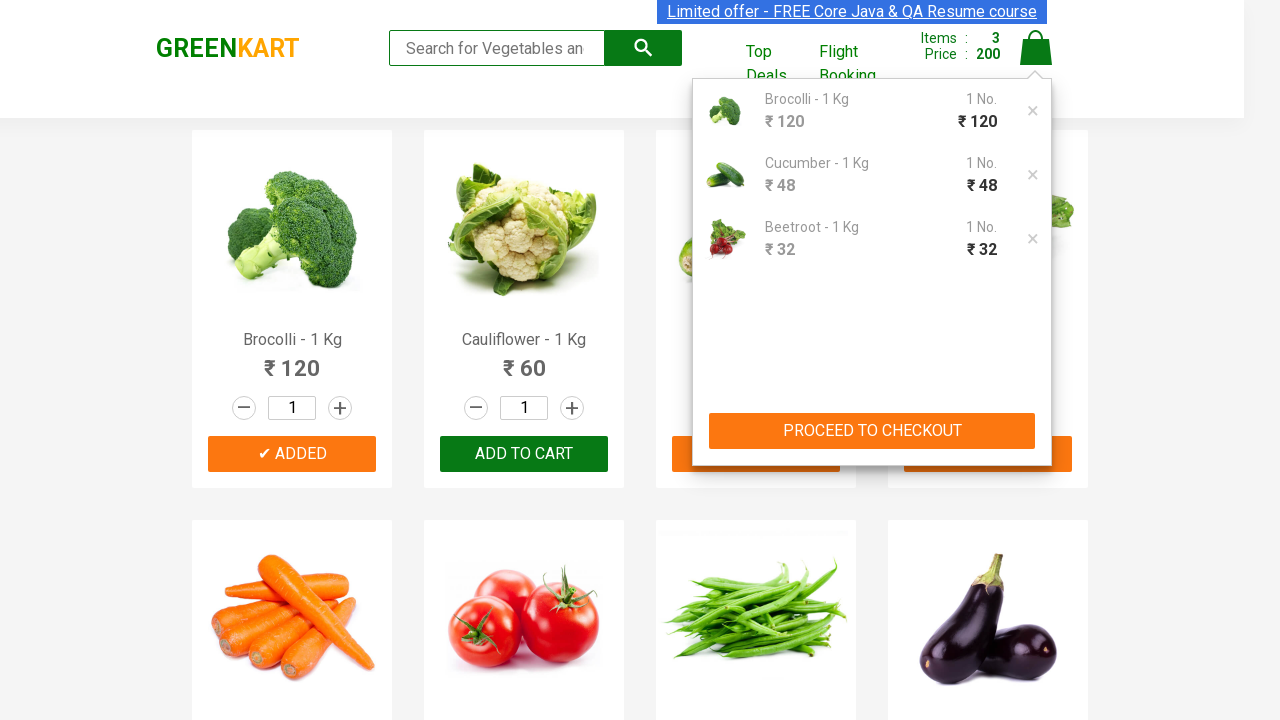

Clicked PROCEED TO CHECKOUT button at (872, 431) on xpath=//button[contains(text(),'PROCEED TO CHECKOUT')]
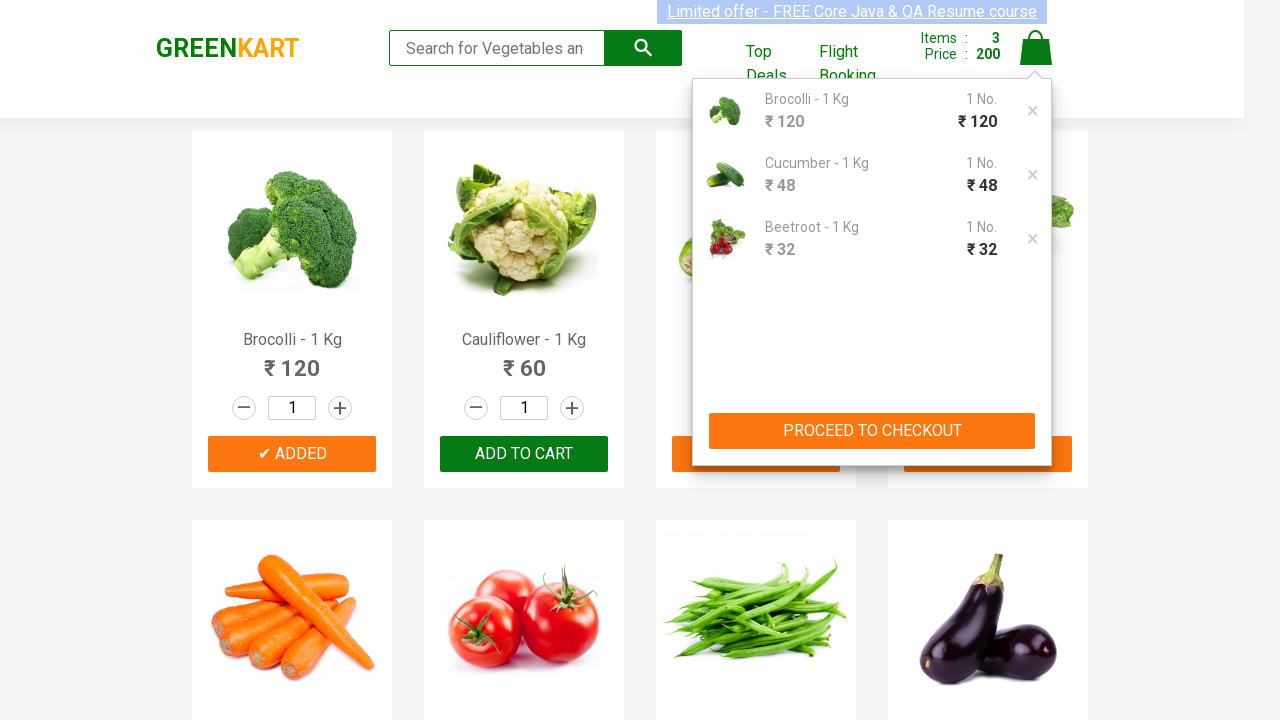

Promo code input field is now visible
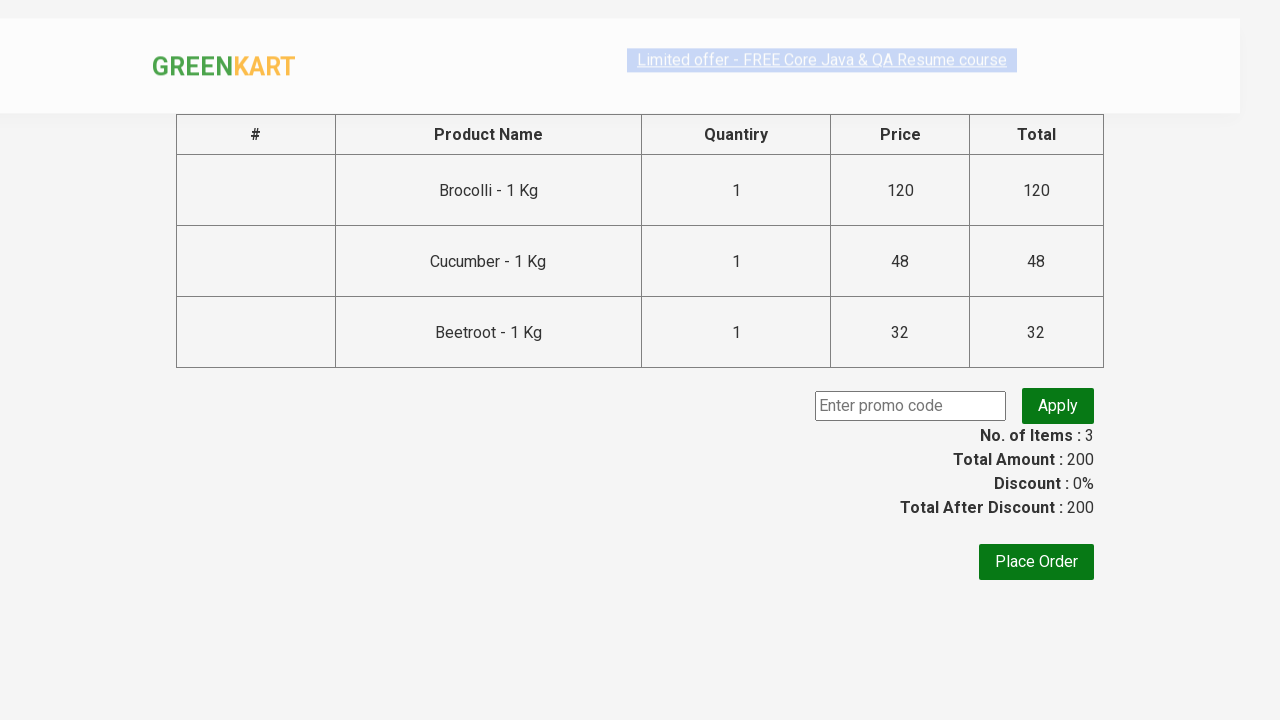

Entered promo code 'rahulshettyacademy' on input.promoCode
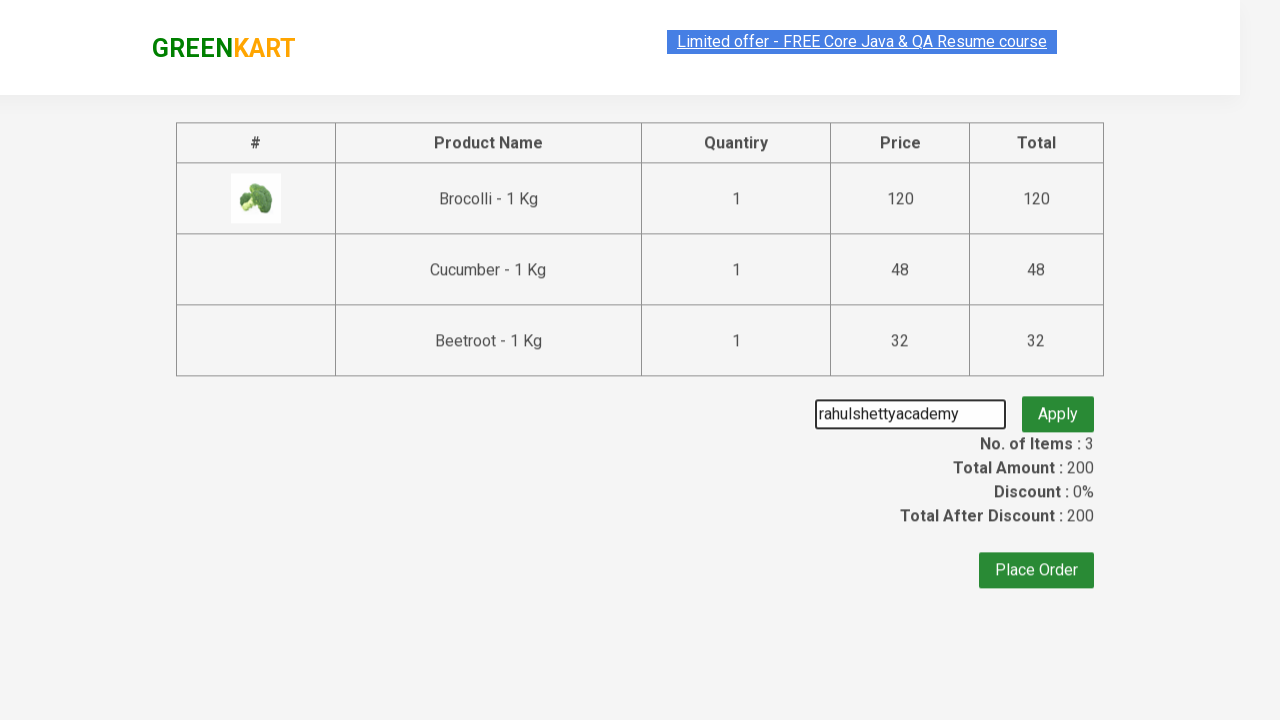

Clicked apply promo code button at (1058, 406) on button.promoBtn
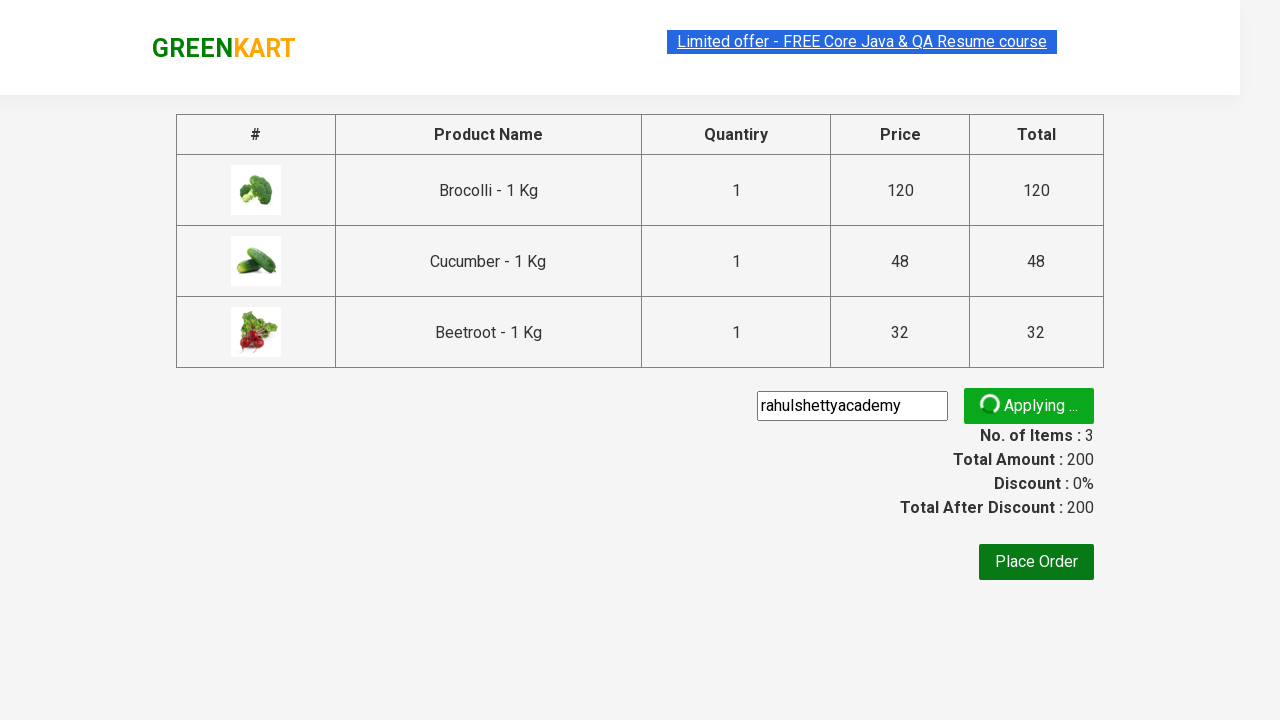

Promo code response message appeared
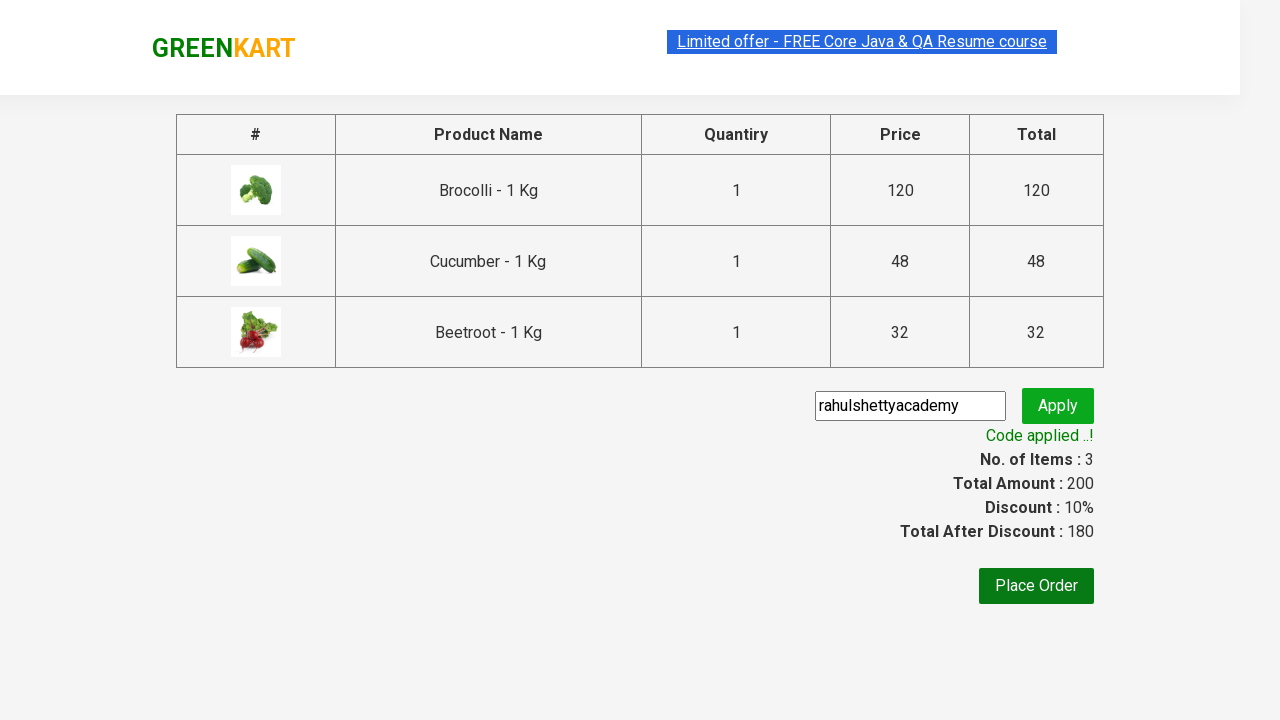

Verified promo code result: Code applied ..!
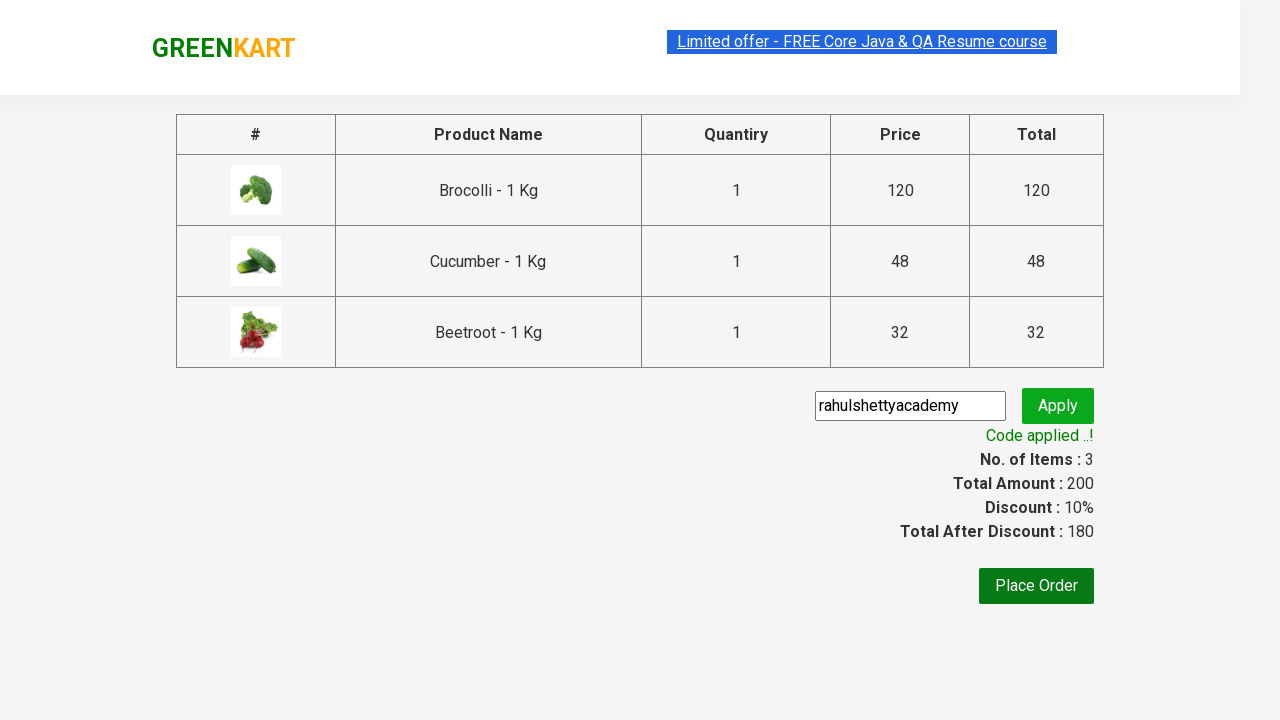

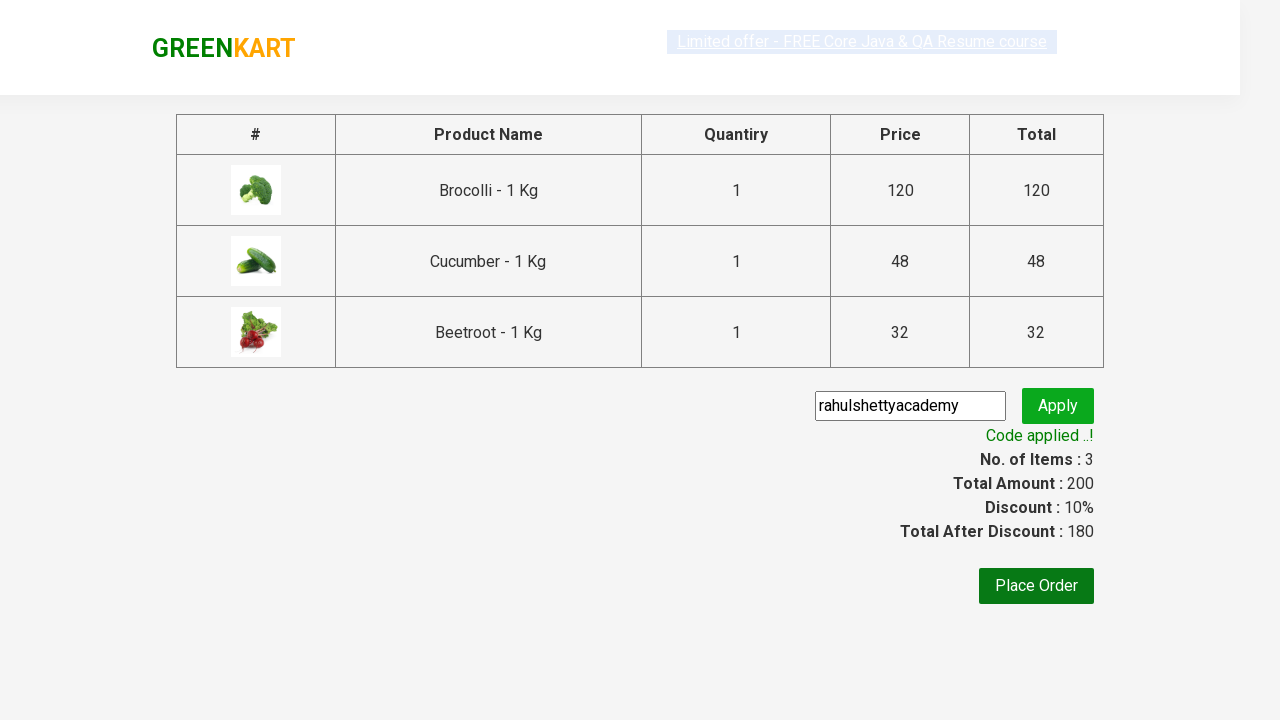